Opens the OpenWeatherMap homepage and verifies the URL contains 'openweathermap'

Starting URL: https://openweathermap.org/

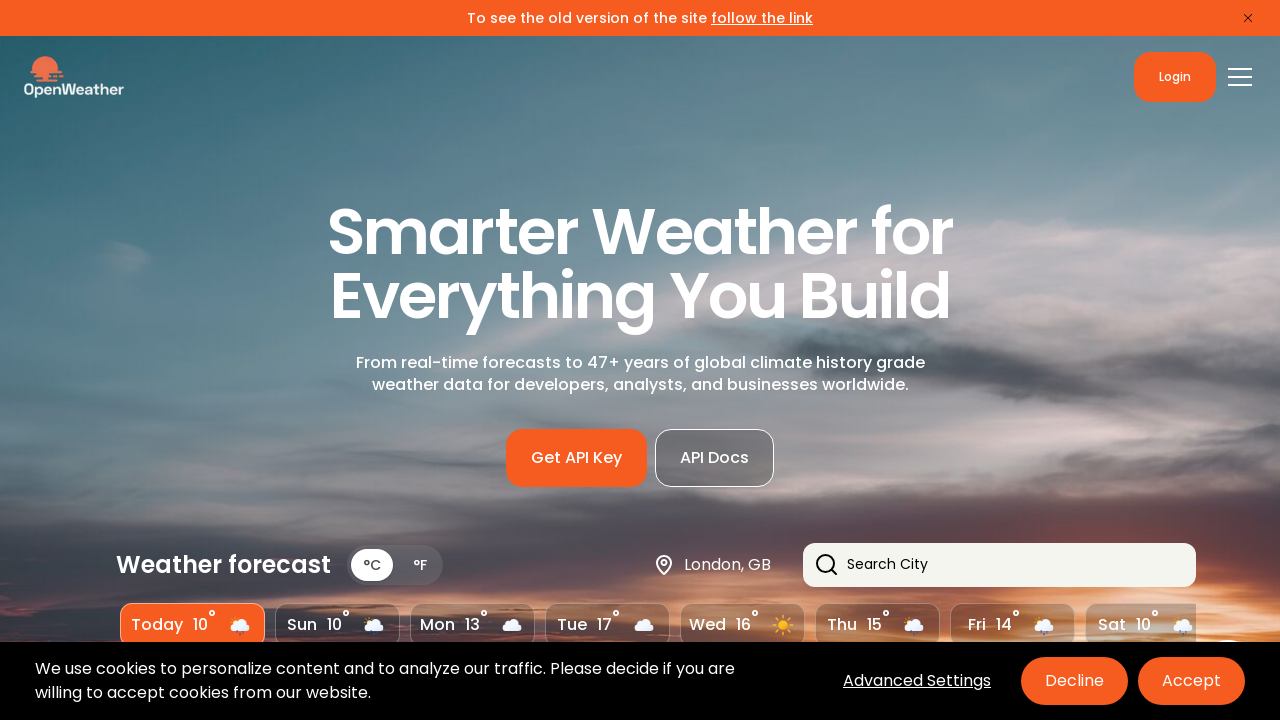

Navigated to OpenWeatherMap homepage at https://openweathermap.org/
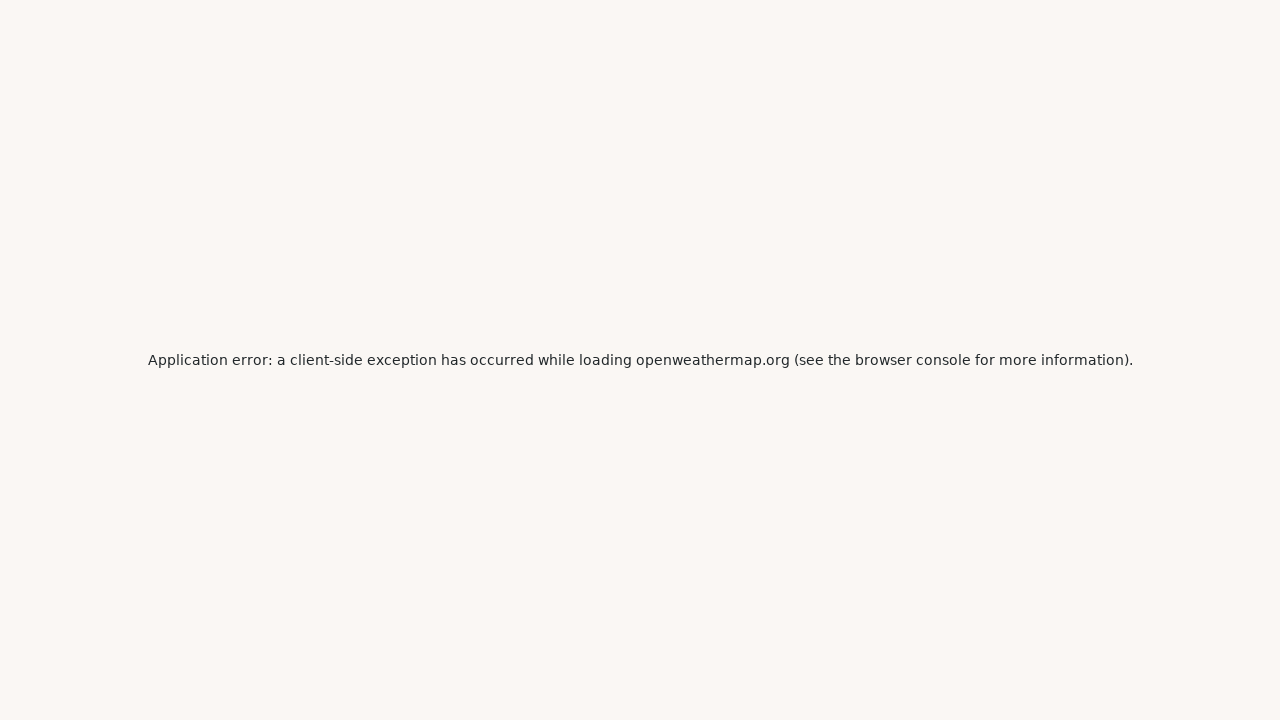

Verified that page URL contains 'openweathermap'
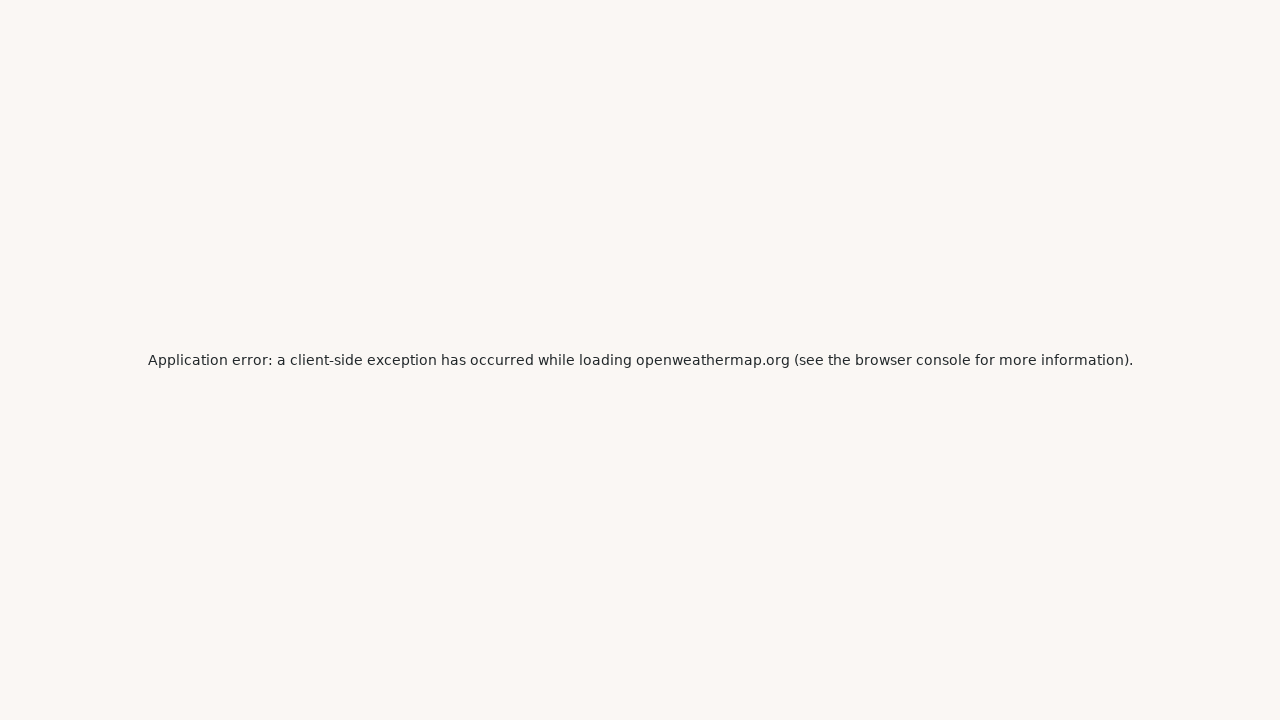

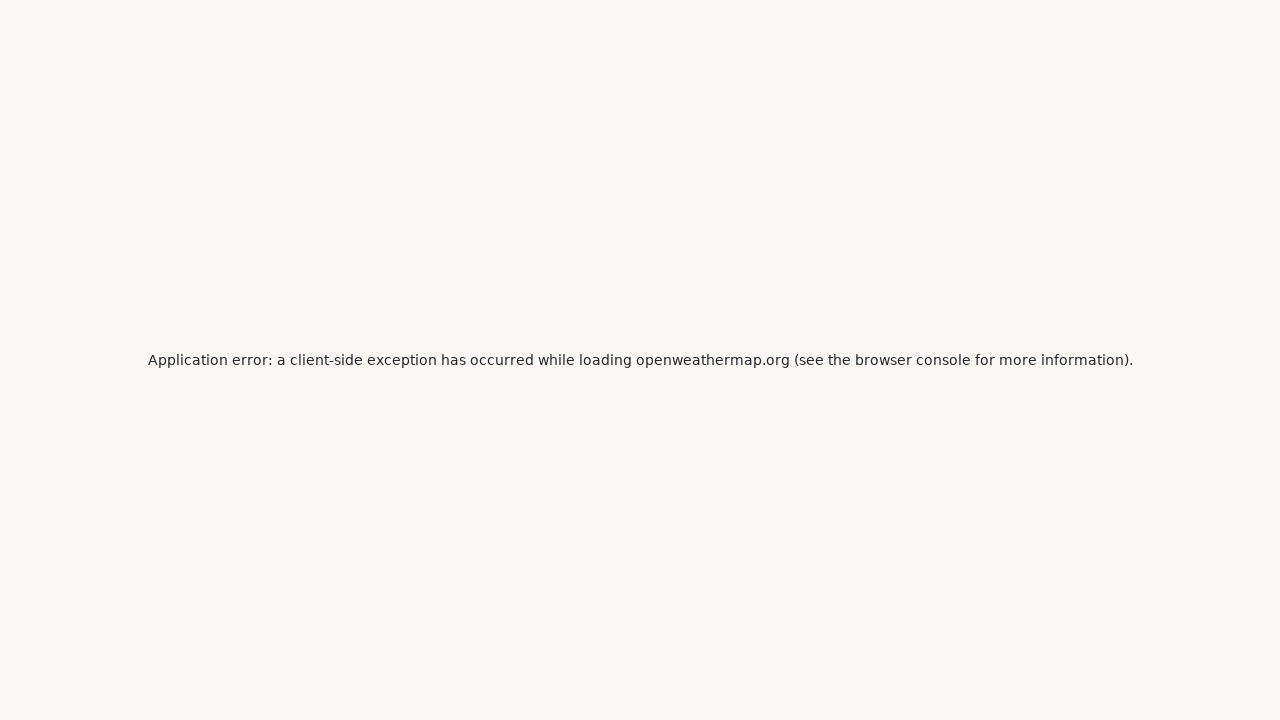